Navigates to W3Schools HTML tutorial page and clicks on the "HTML HOME" link in the navigation

Starting URL: https://www.w3schools.com/html/

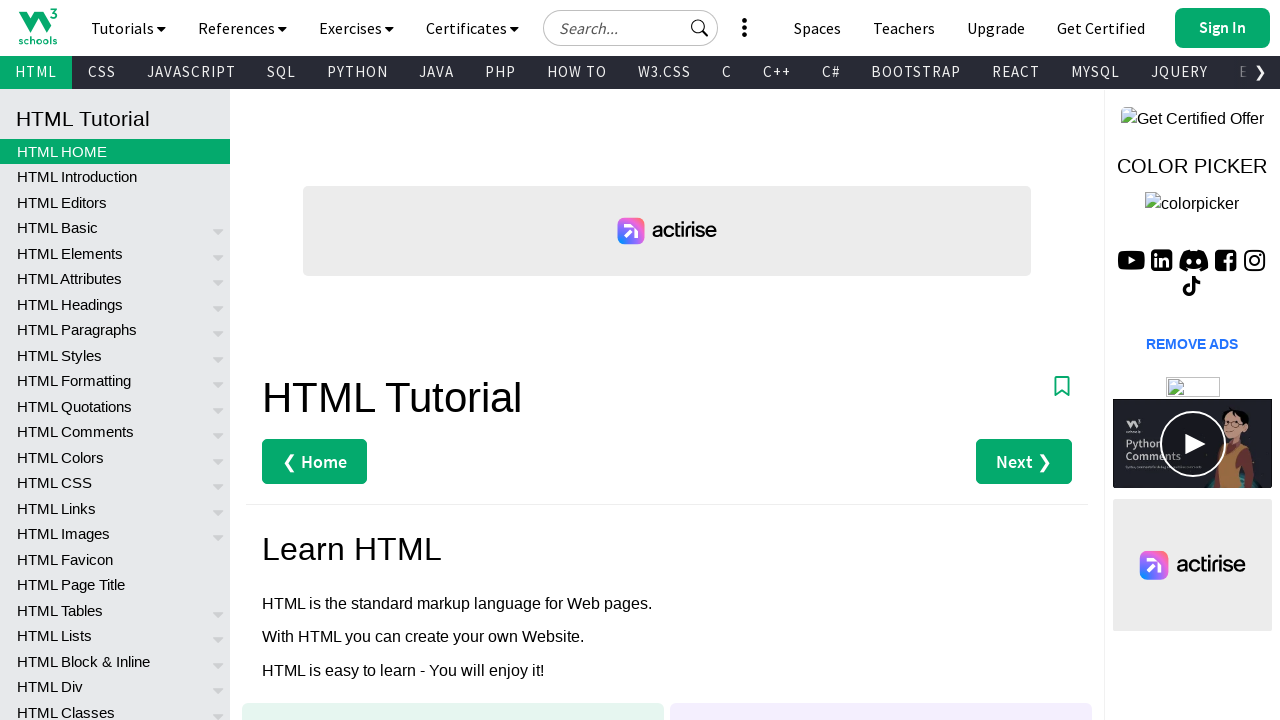

Clicked on the 'HTML HOME' link in the navigation at (115, 151) on xpath=//*[contains(text(),'HTML HOME')]
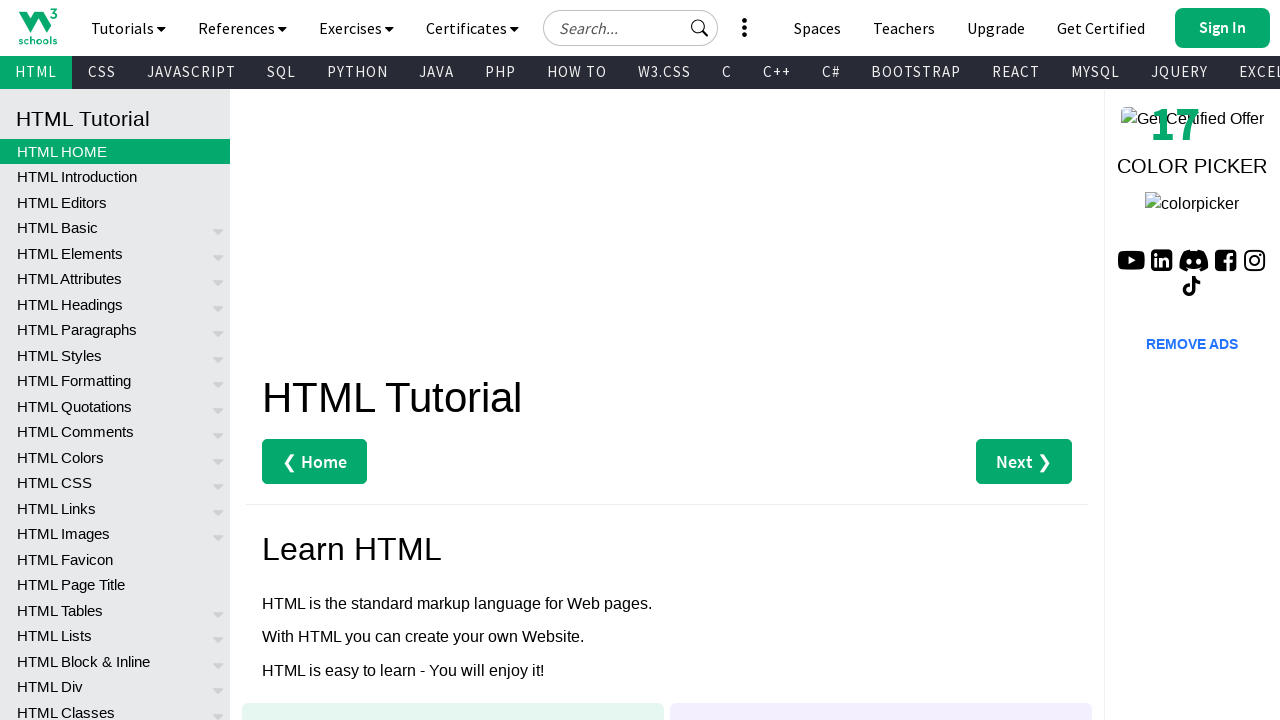

Navigation to HTML HOME page completed (networkidle)
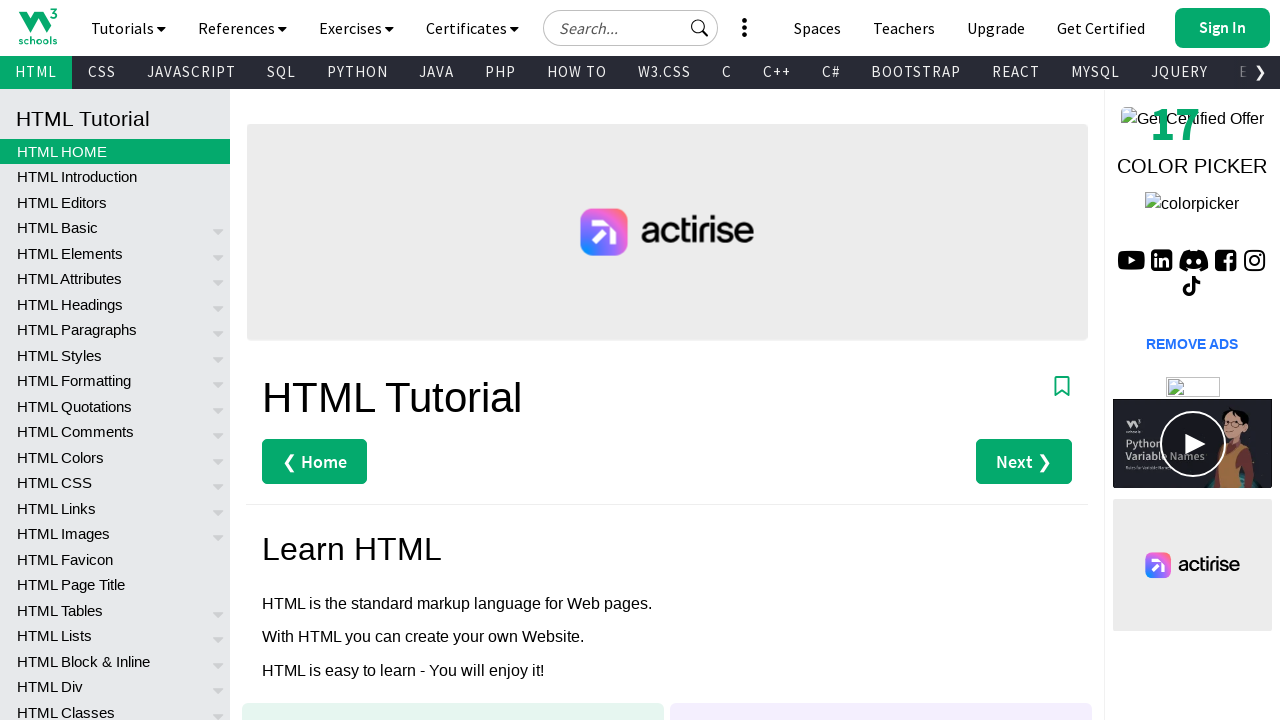

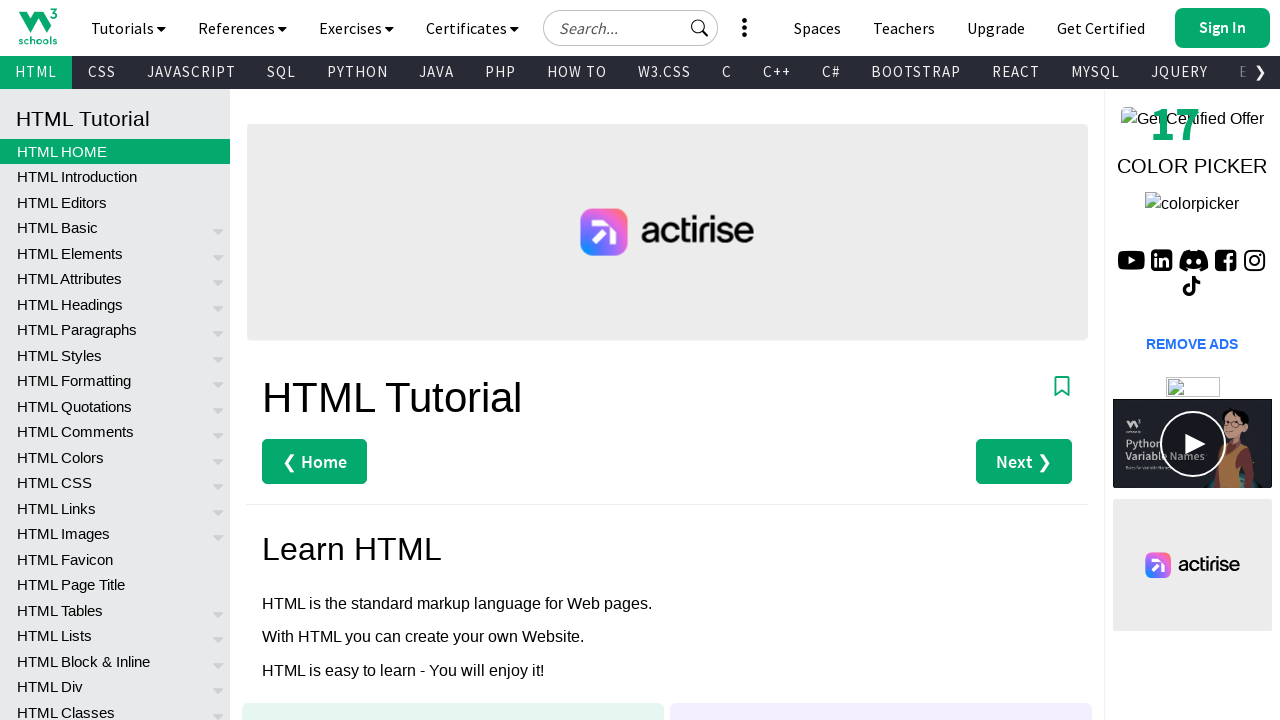